Tests confirm alert by clicking a button, dismissing the alert, and verifying the result message

Starting URL: https://demoqa.com/alerts

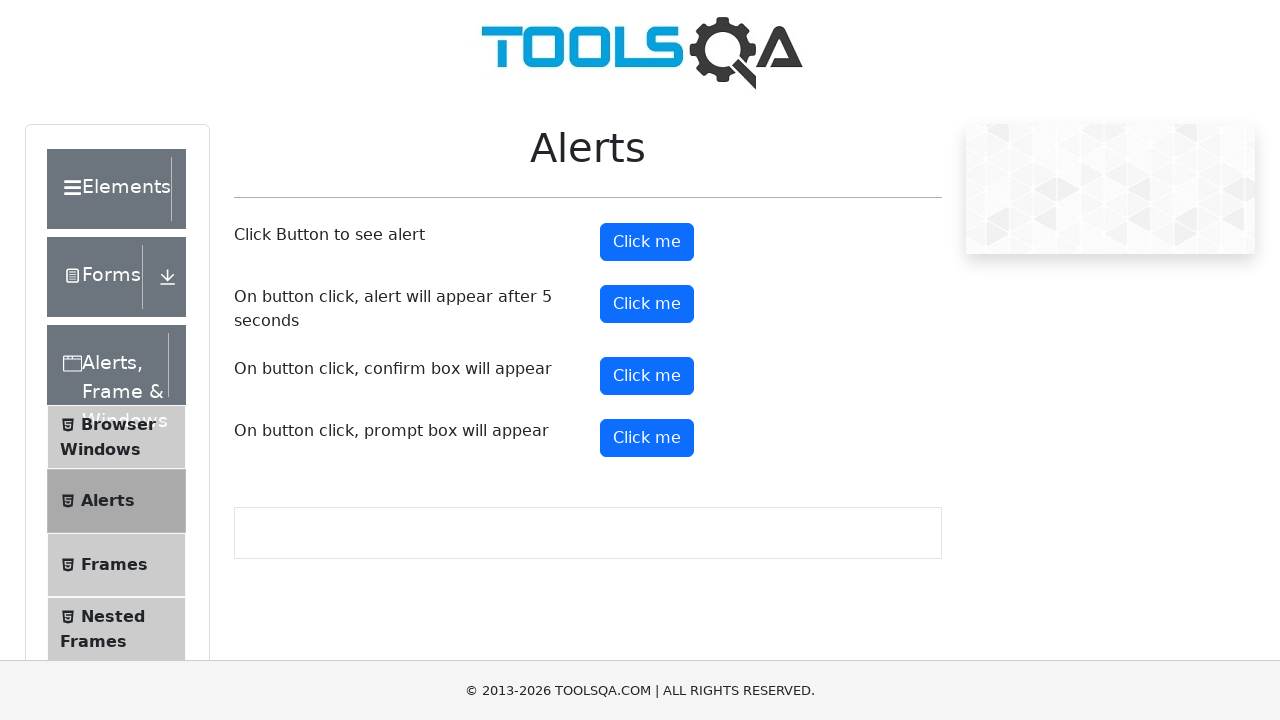

Set up dialog handler to dismiss alerts
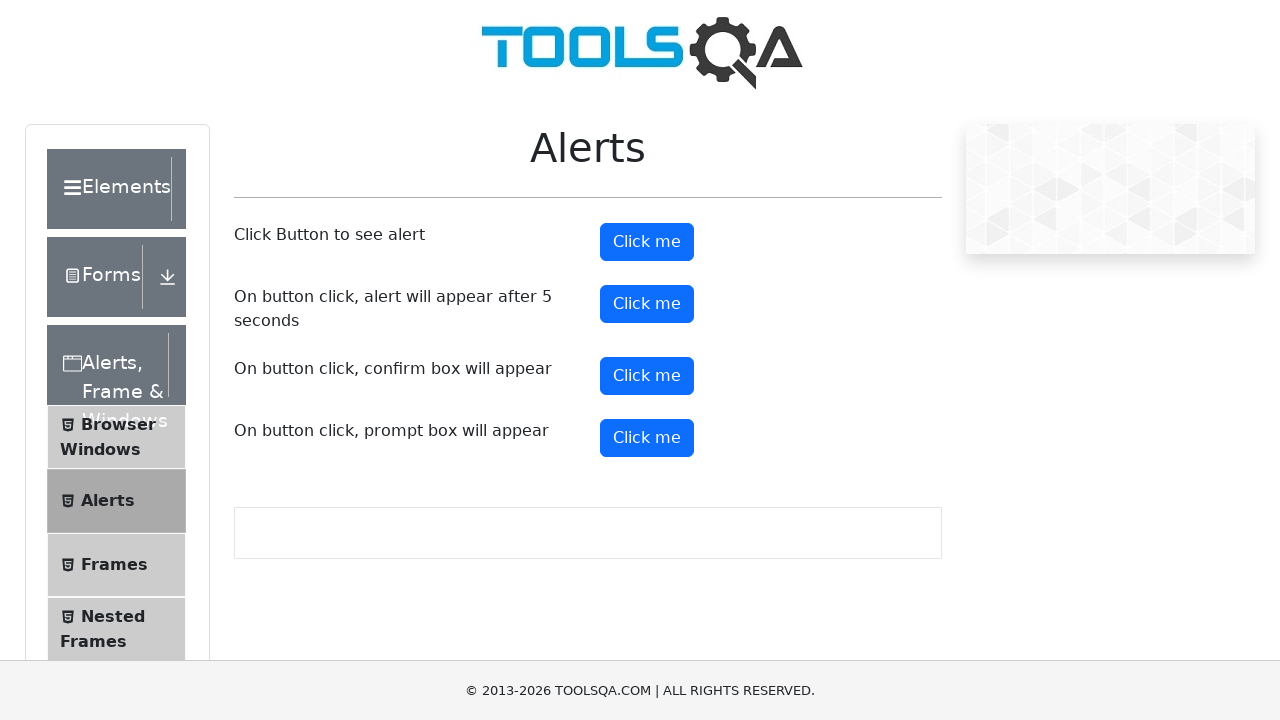

Clicked confirm button to trigger alert at (647, 376) on #confirmButton
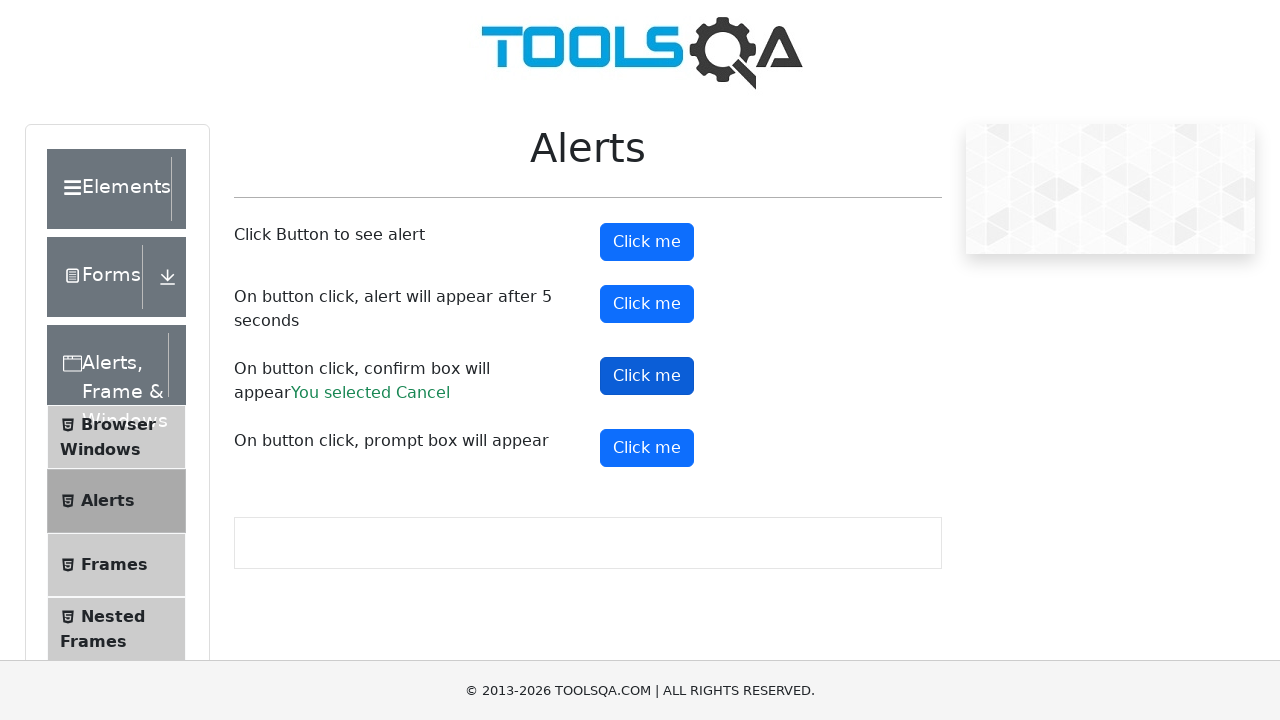

Result message appeared after dismissing alert
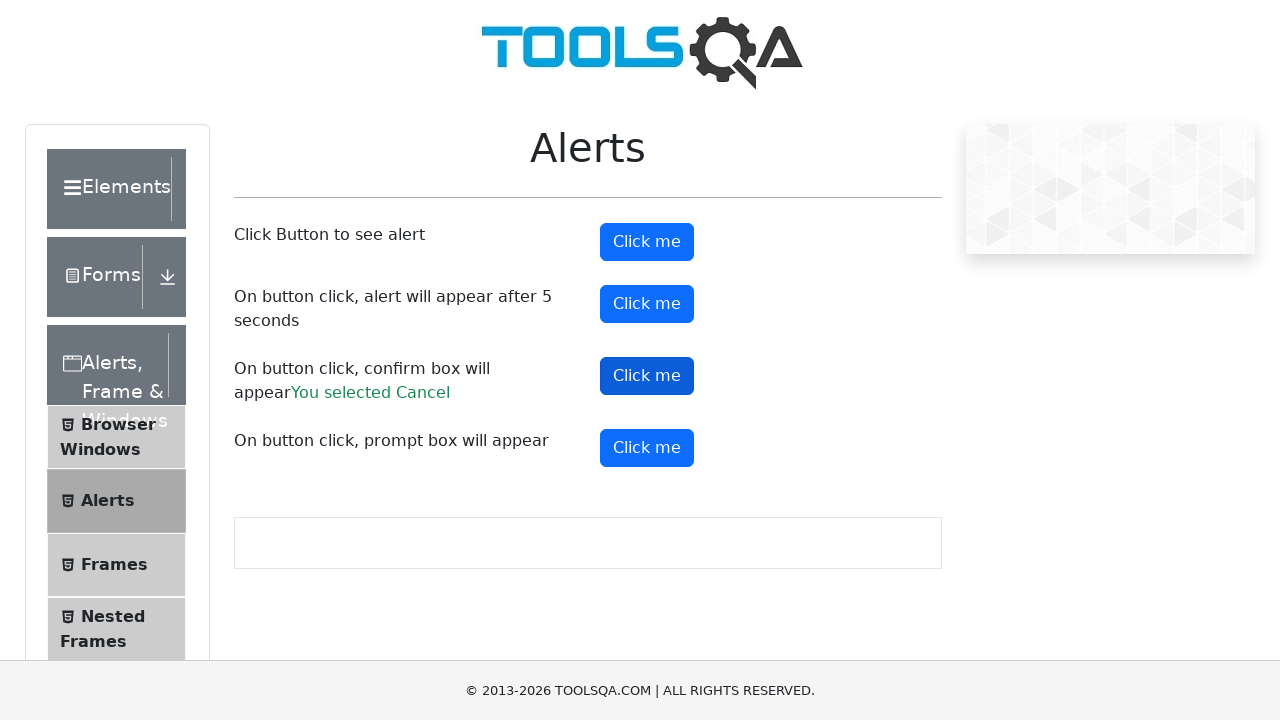

Verified result message contains 'Cancel'
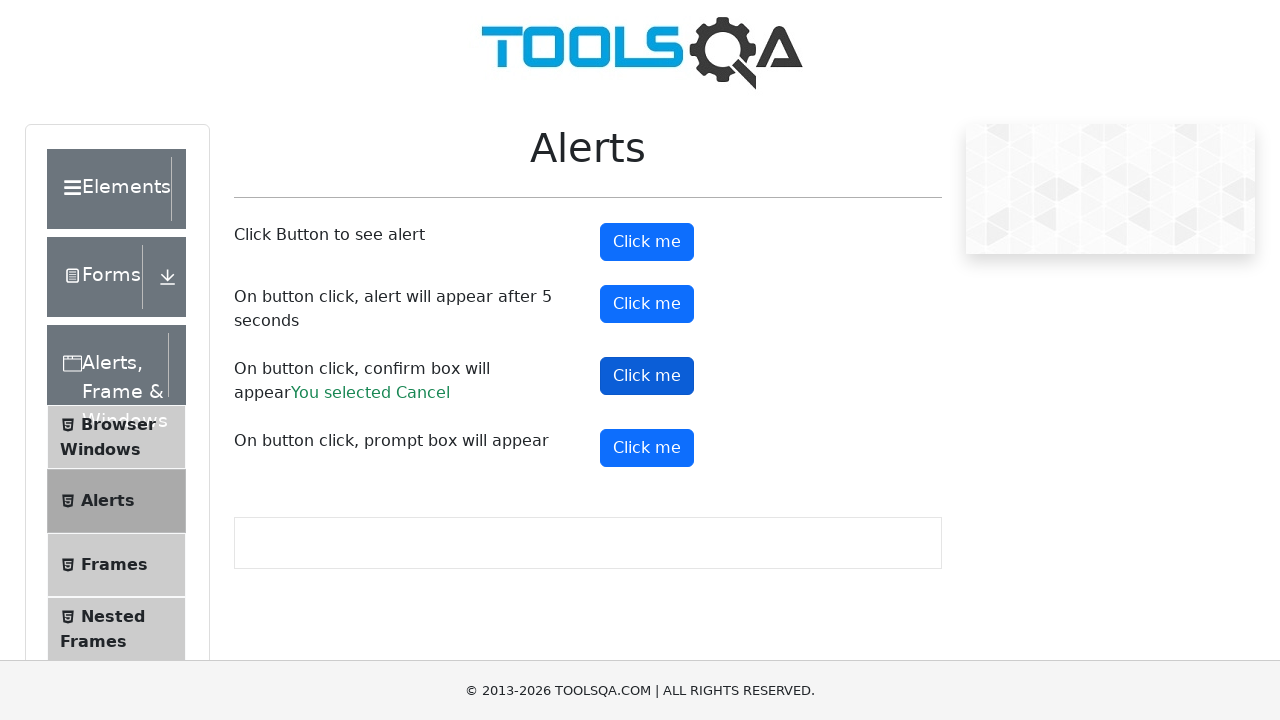

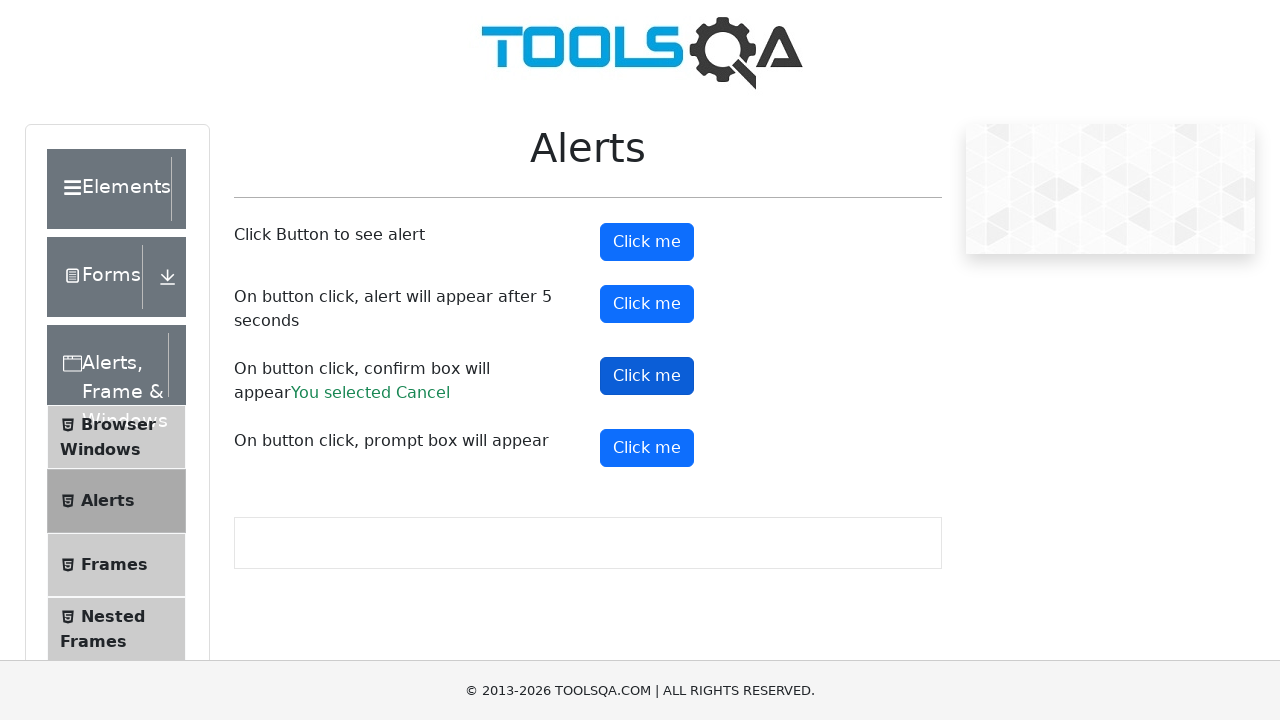